Tests the partial linkText locator by finding and clicking a link containing the text "Request"

Starting URL: https://demoqa.com/links

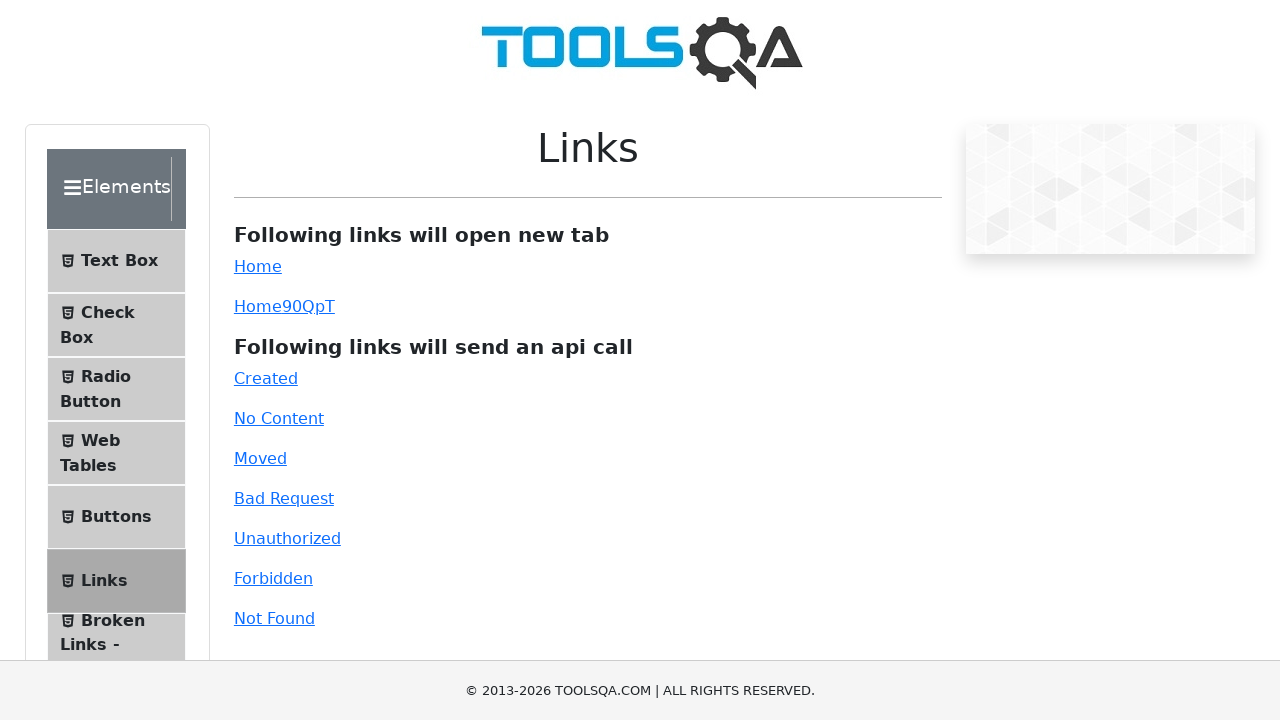

Navigated to https://demoqa.com/links
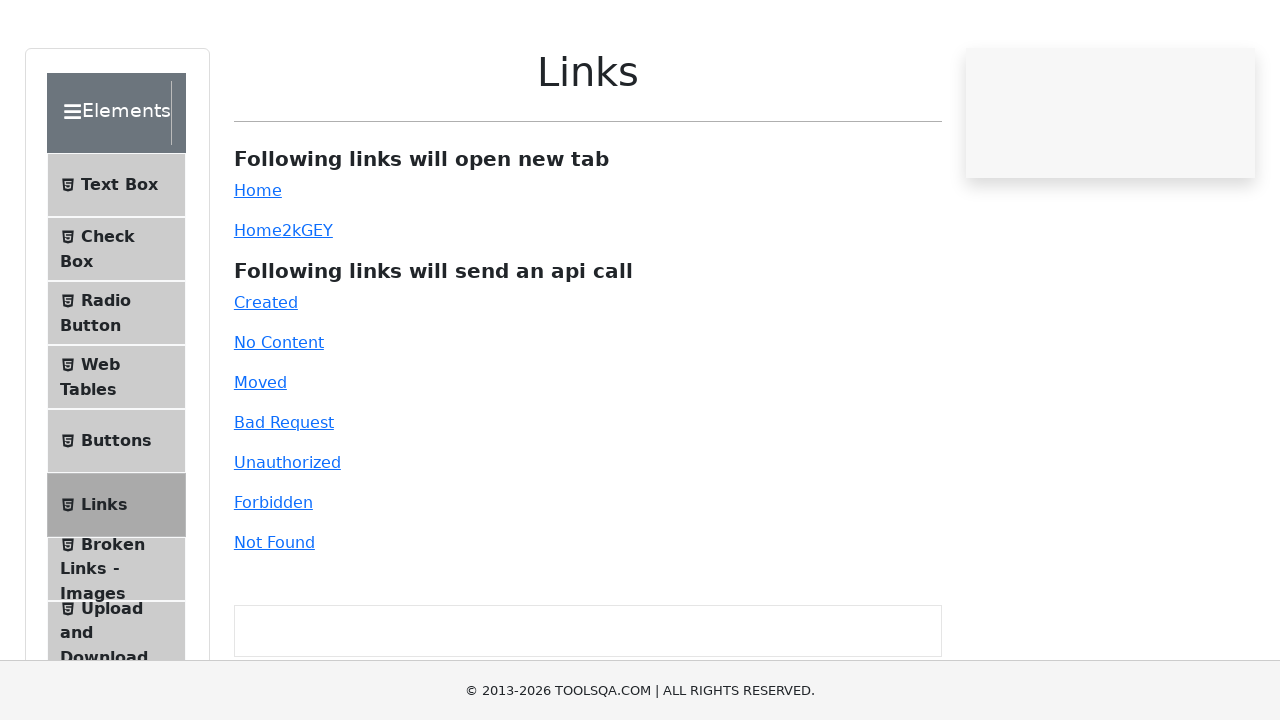

Clicked link containing 'Request' text at (284, 498) on a:has-text('Request')
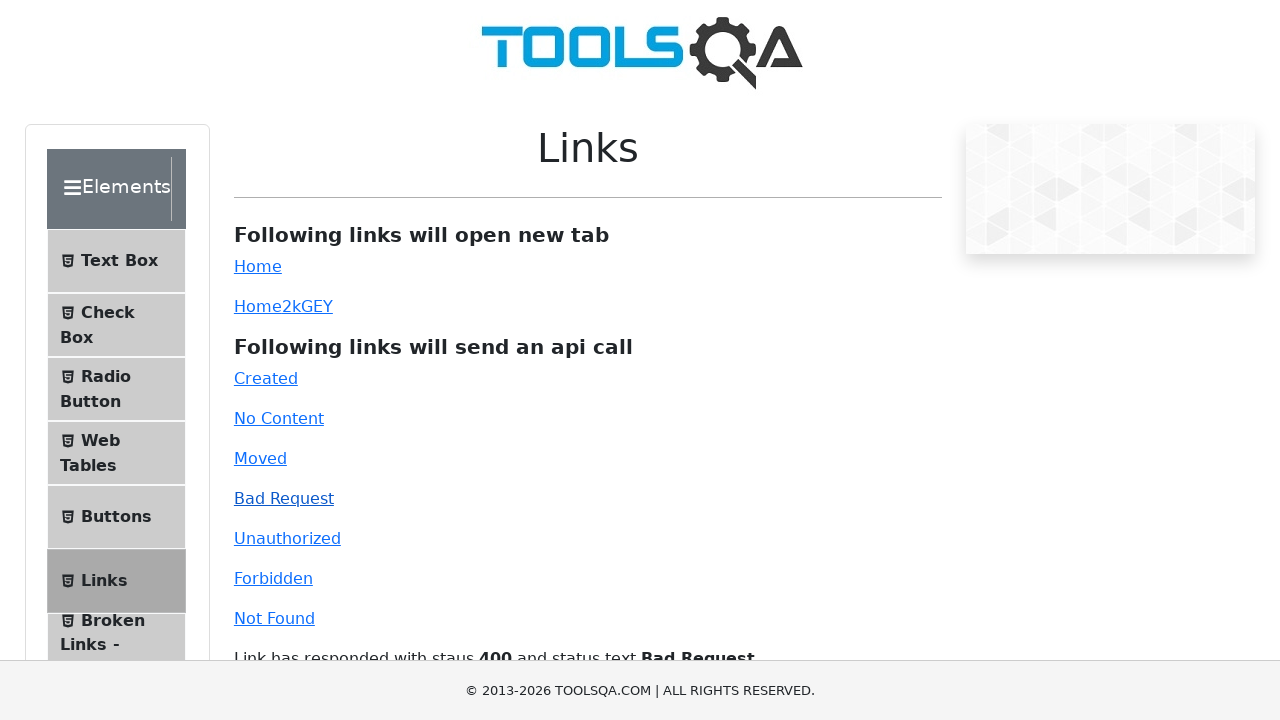

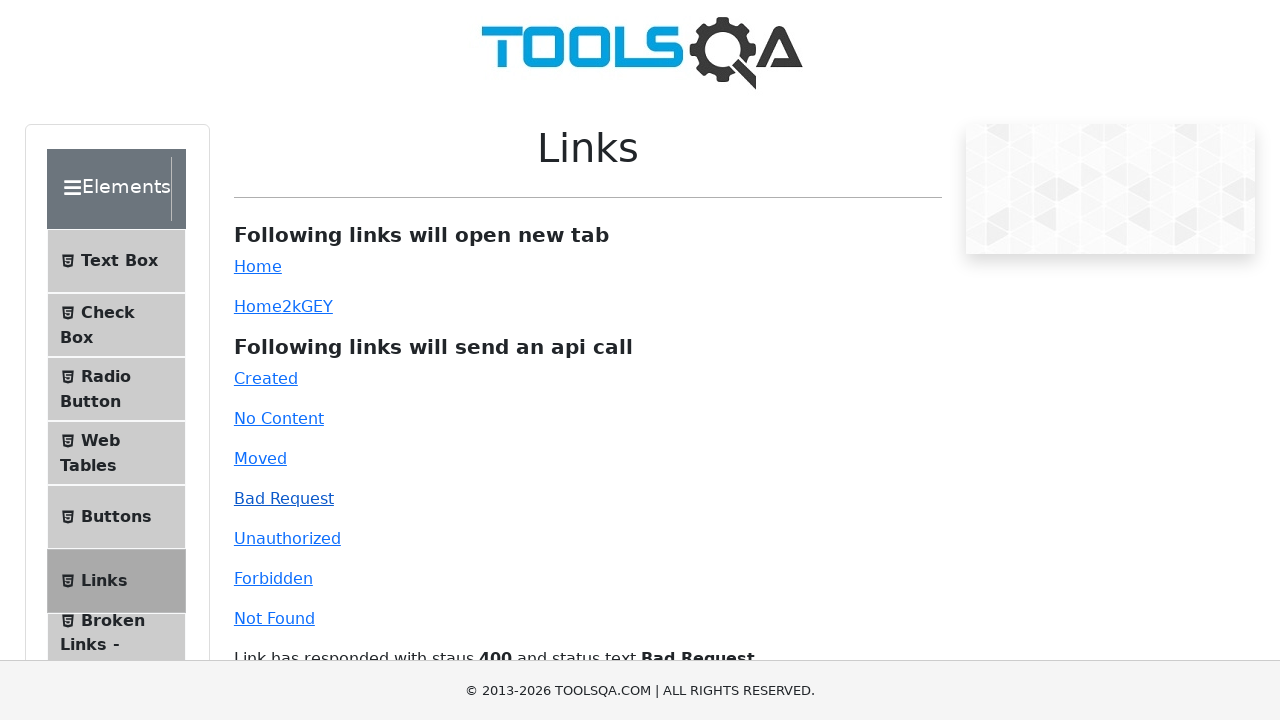